Tests the BC Explorer app by submitting a Bandcamp URL and waiting for suggestion results to load

Starting URL: https://bc-explorer.app

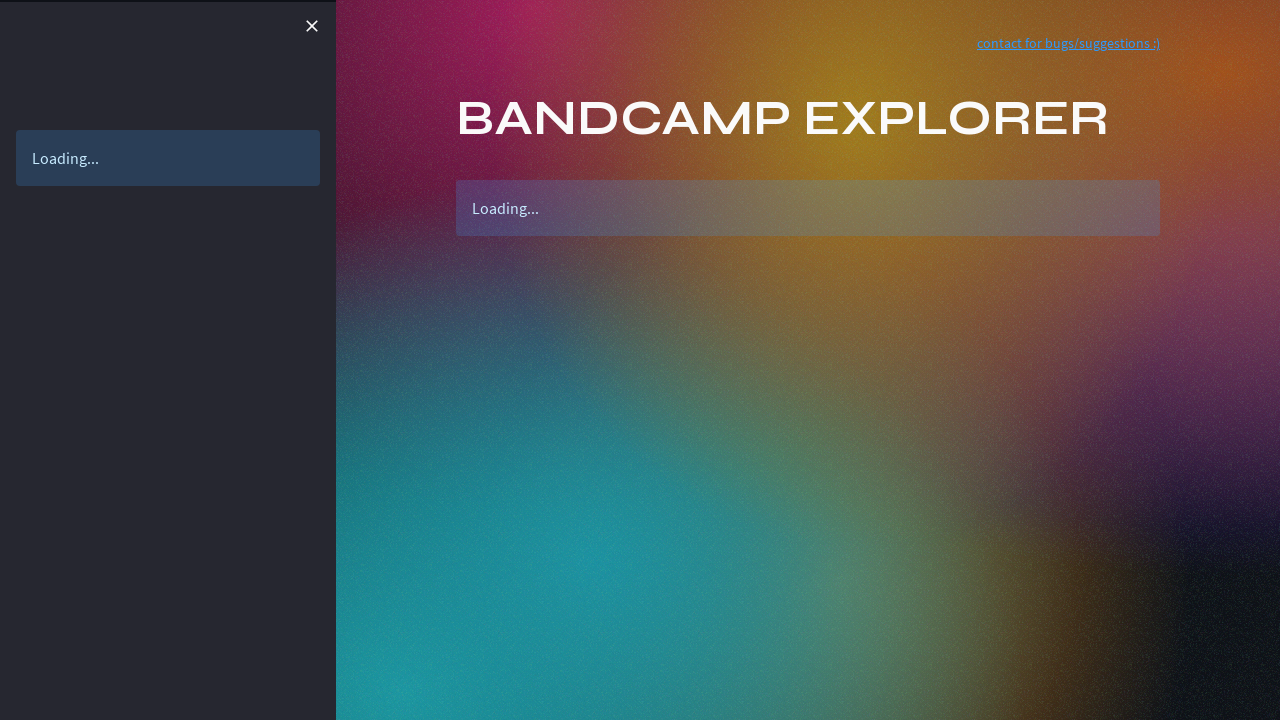

Waited for Bandcamp URL input field to be visible
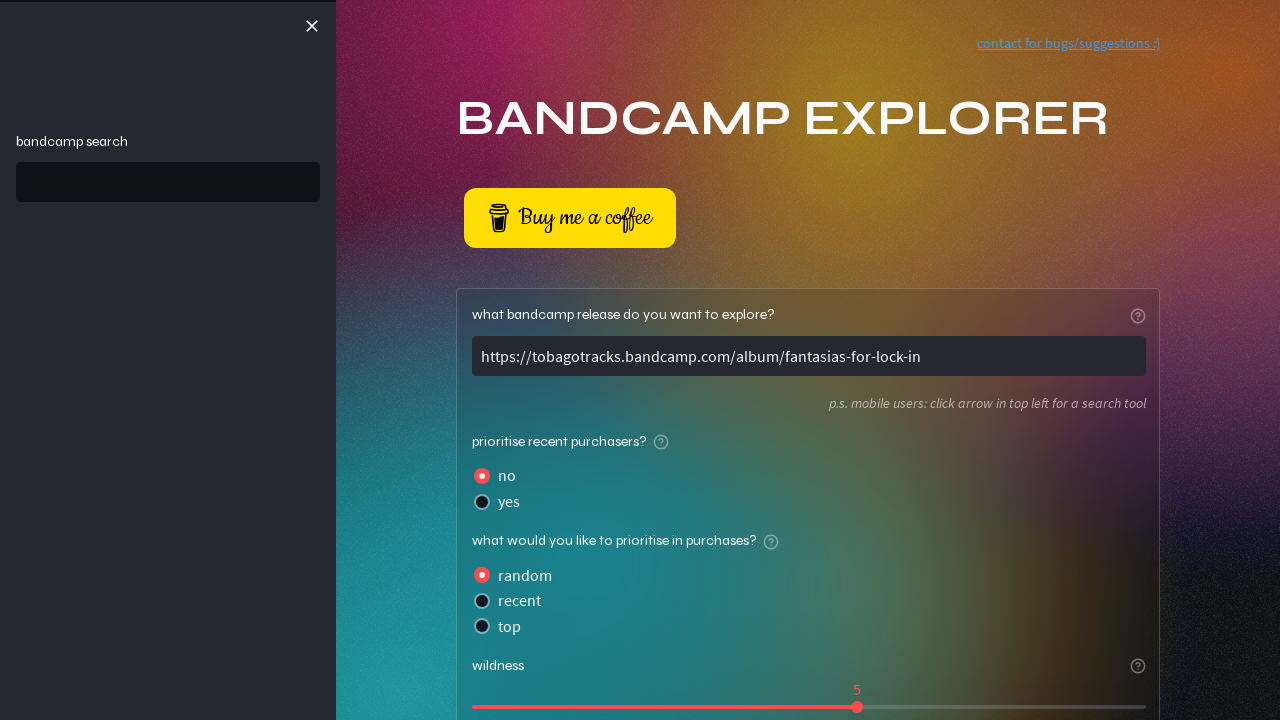

Located the Bandcamp URL input field
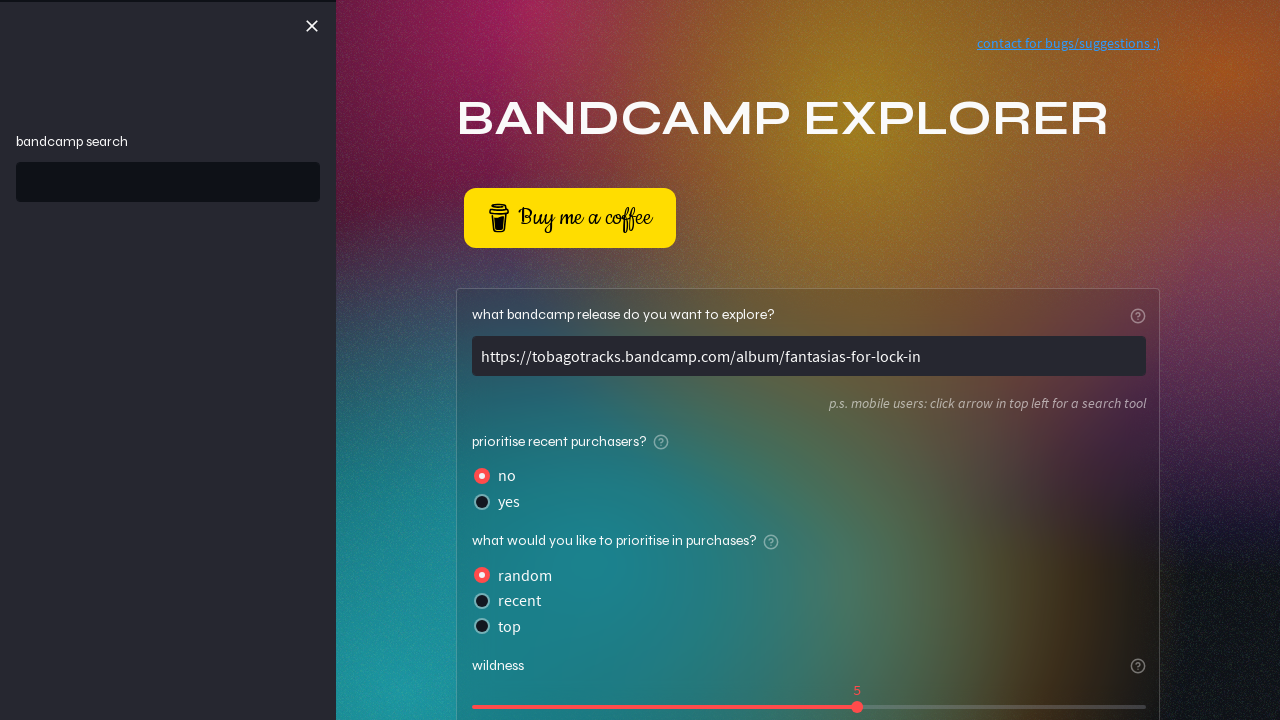

Clicked on the Bandcamp URL input field at (809, 356) on input[aria-label*='bandcamp'][aria-label*='explore']
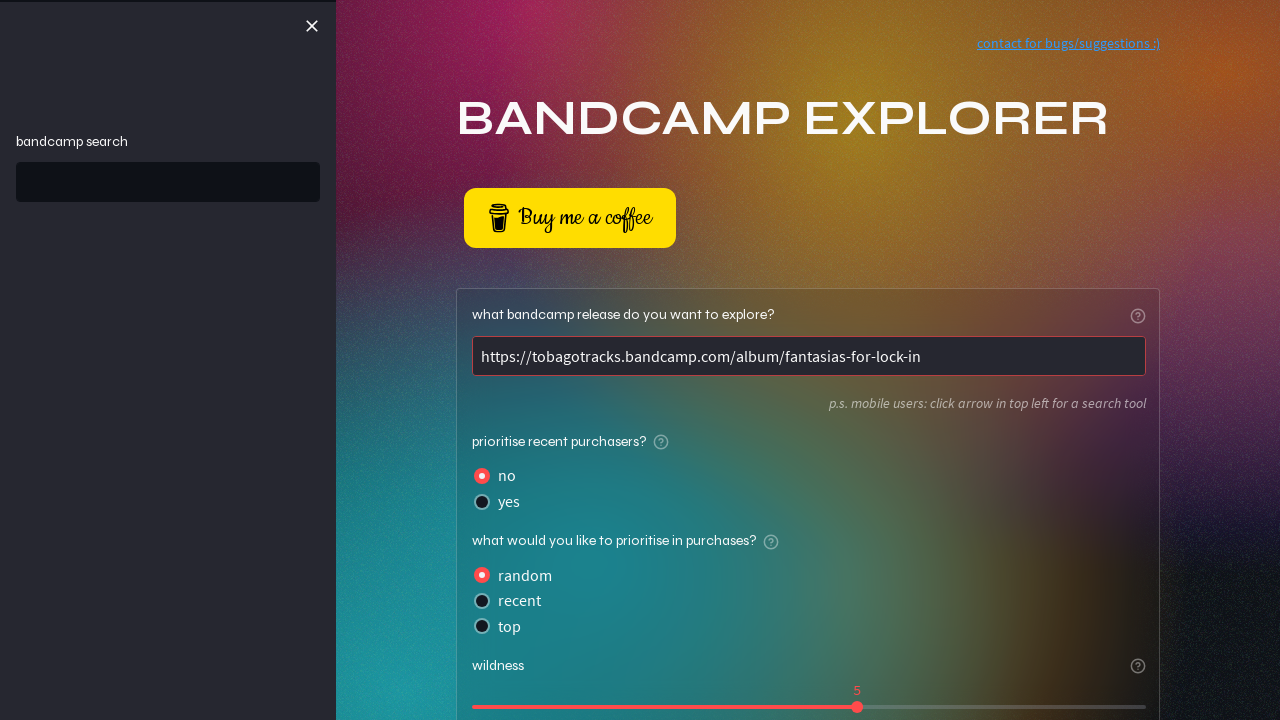

Selected all text in the input field on input[aria-label*='bandcamp'][aria-label*='explore']
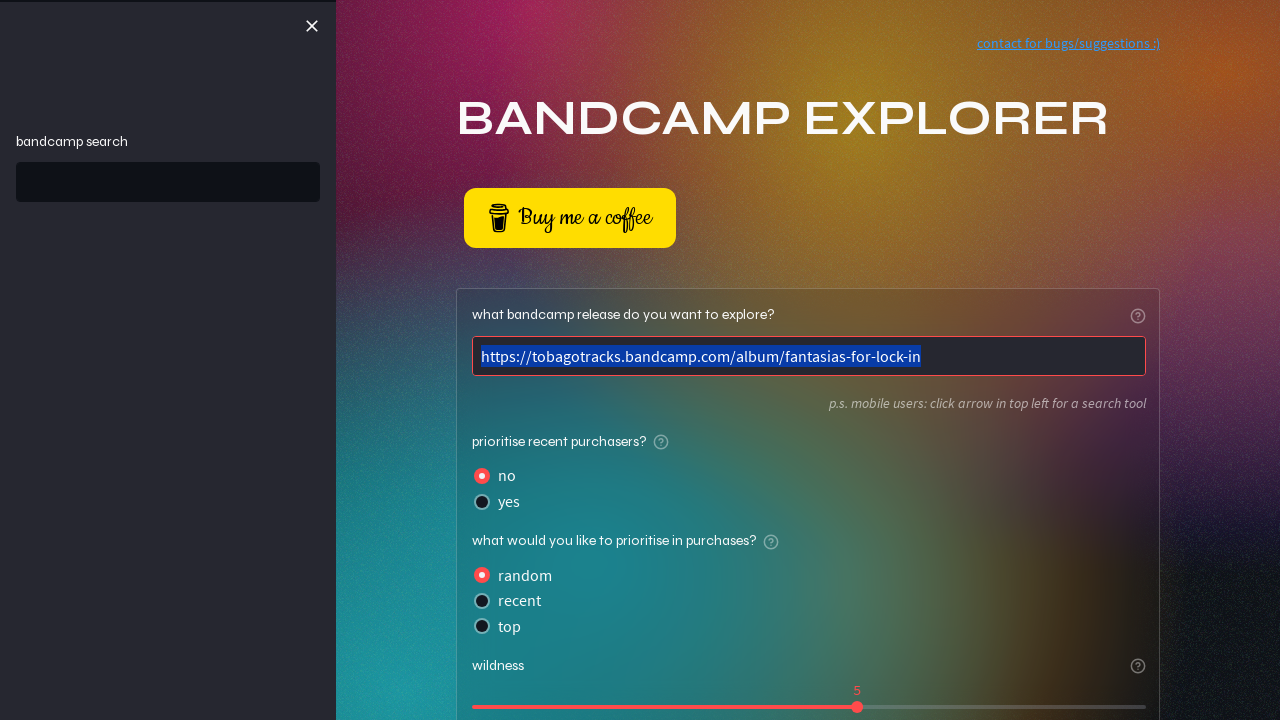

Cleared the input field on input[aria-label*='bandcamp'][aria-label*='explore']
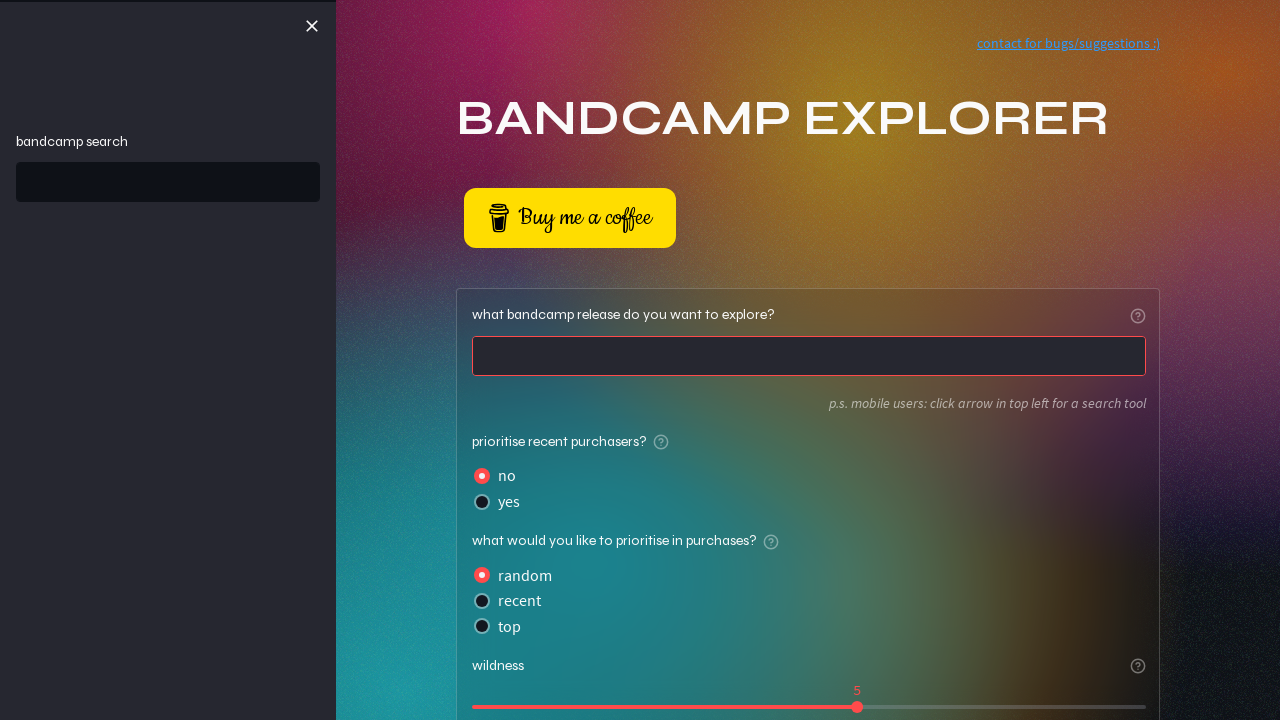

Filled input field with sample Bandcamp album URL on input[aria-label*='bandcamp'][aria-label*='explore']
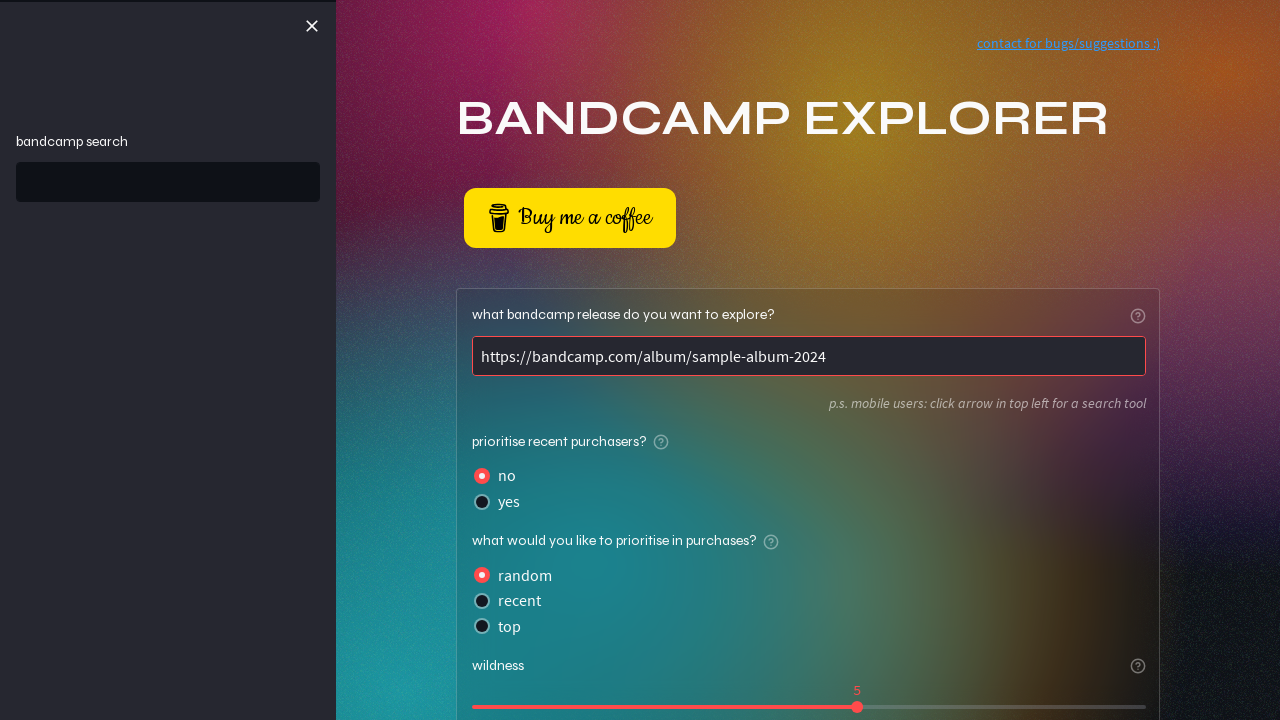

Clicked the submit button to request suggestions at (506, 488) on button[kind*='secondaryFormSubmit']
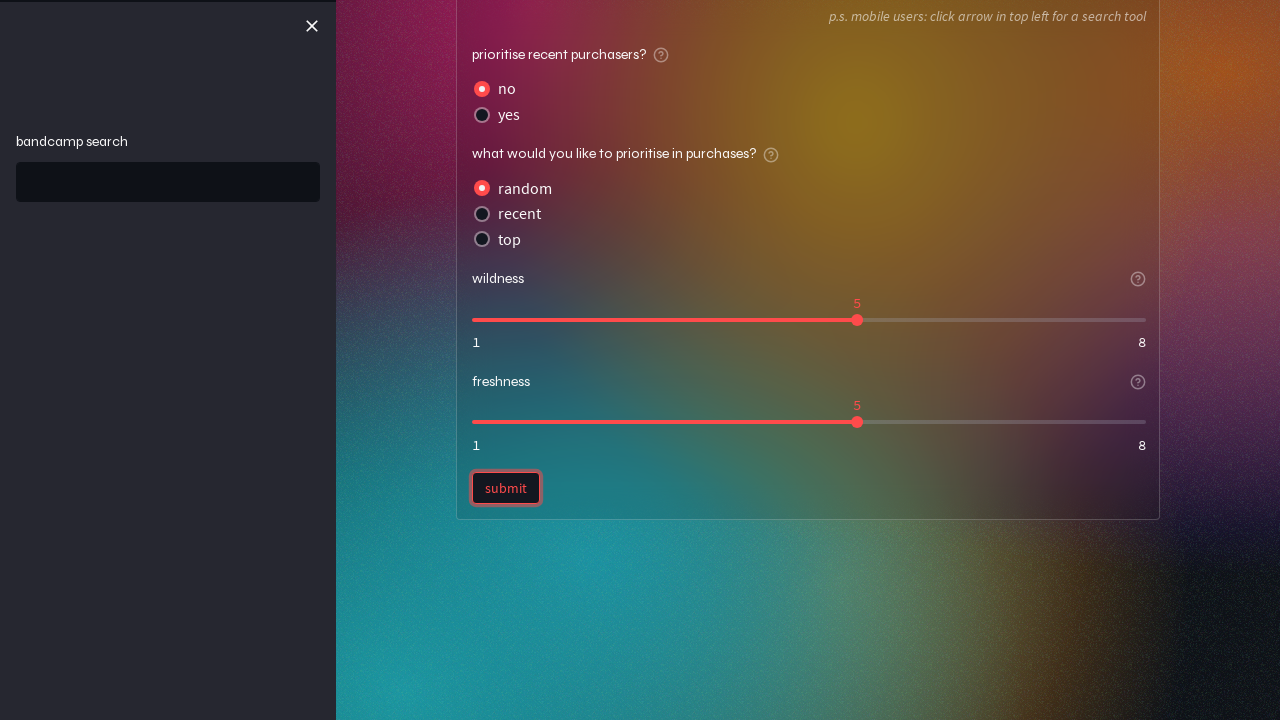

Suggestion results loaded in iframes
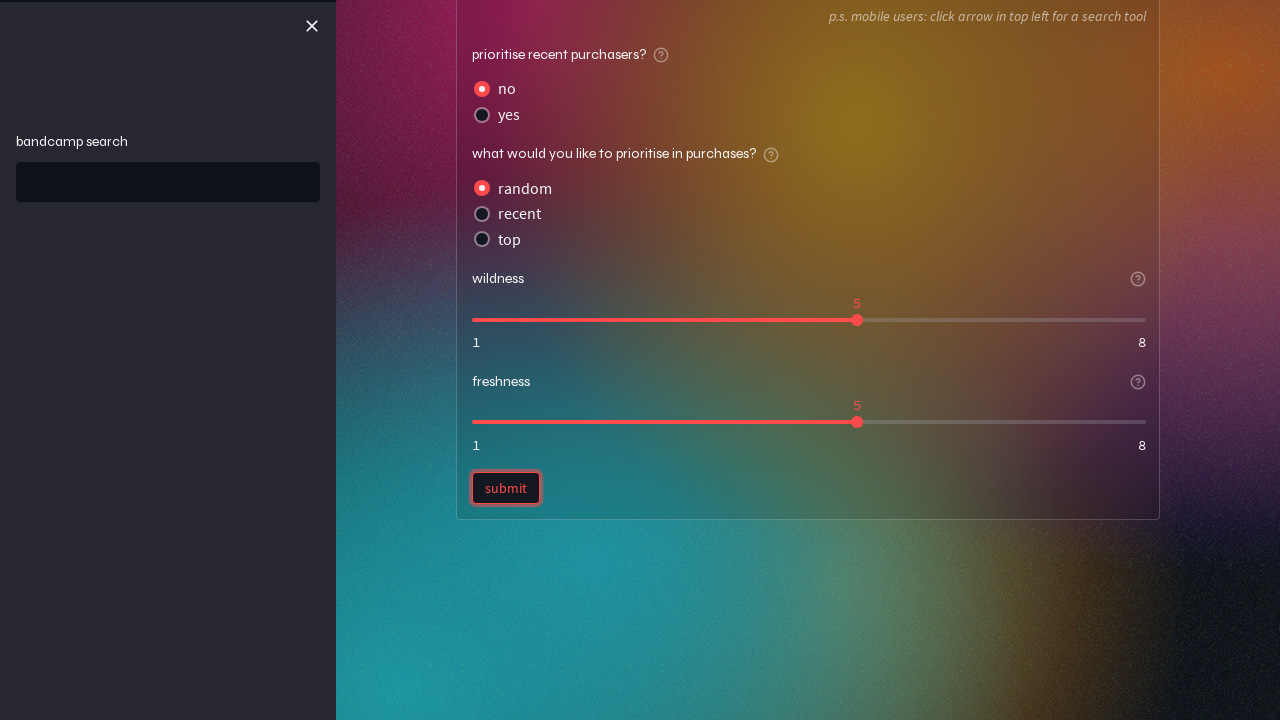

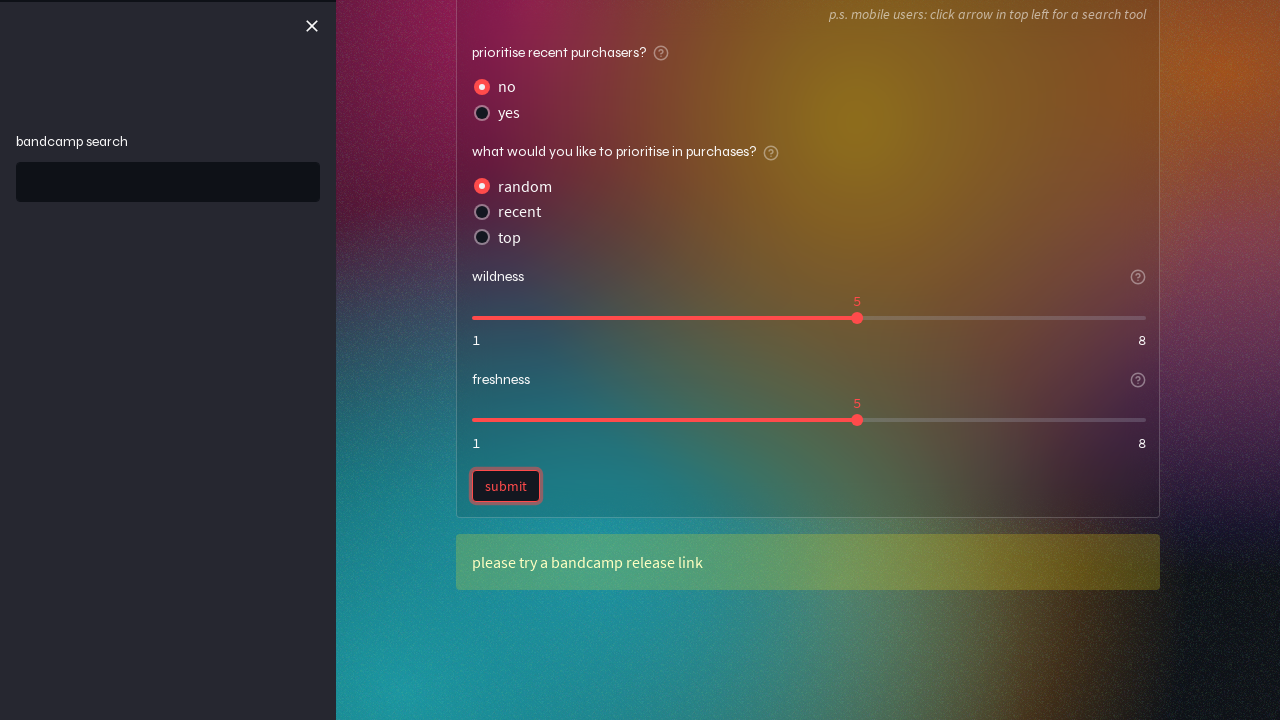